Tests a web form submission by filling in first name and last name fields, clicking submit, and verifying a success message appears

Starting URL: https://formy-project.herokuapp.com/form

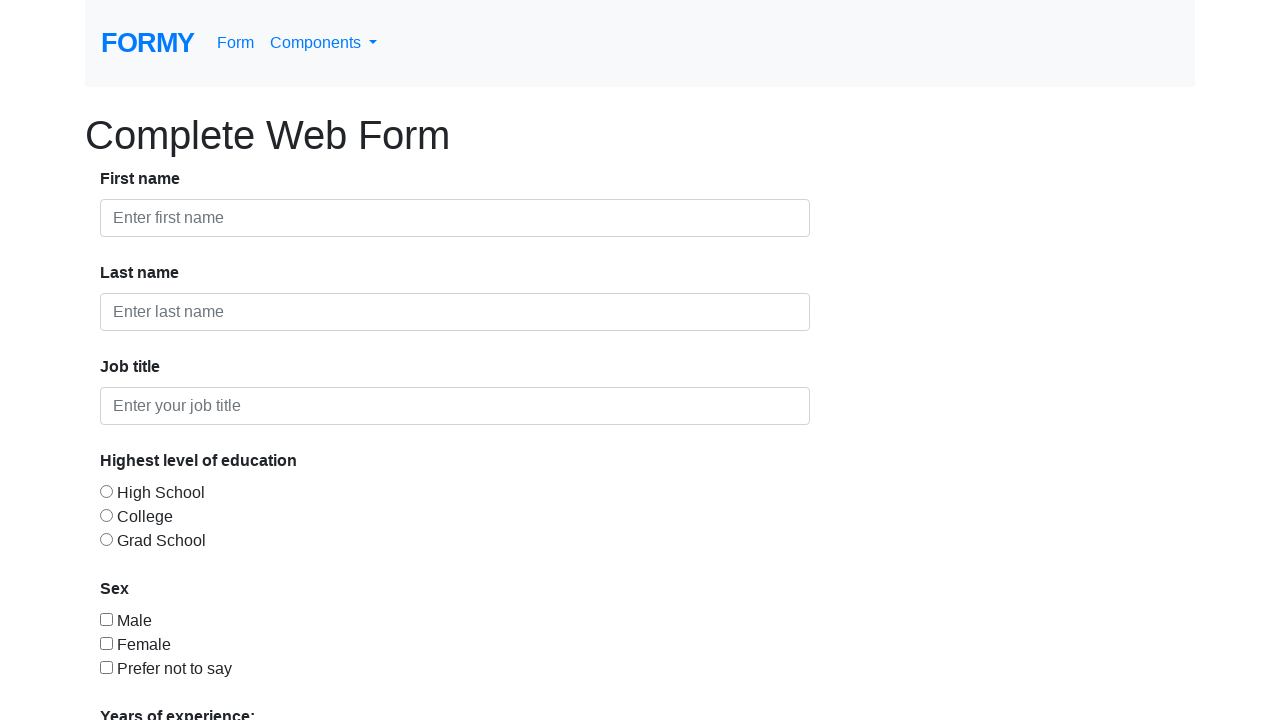

Filled first name field with 'First Name' on #first-name
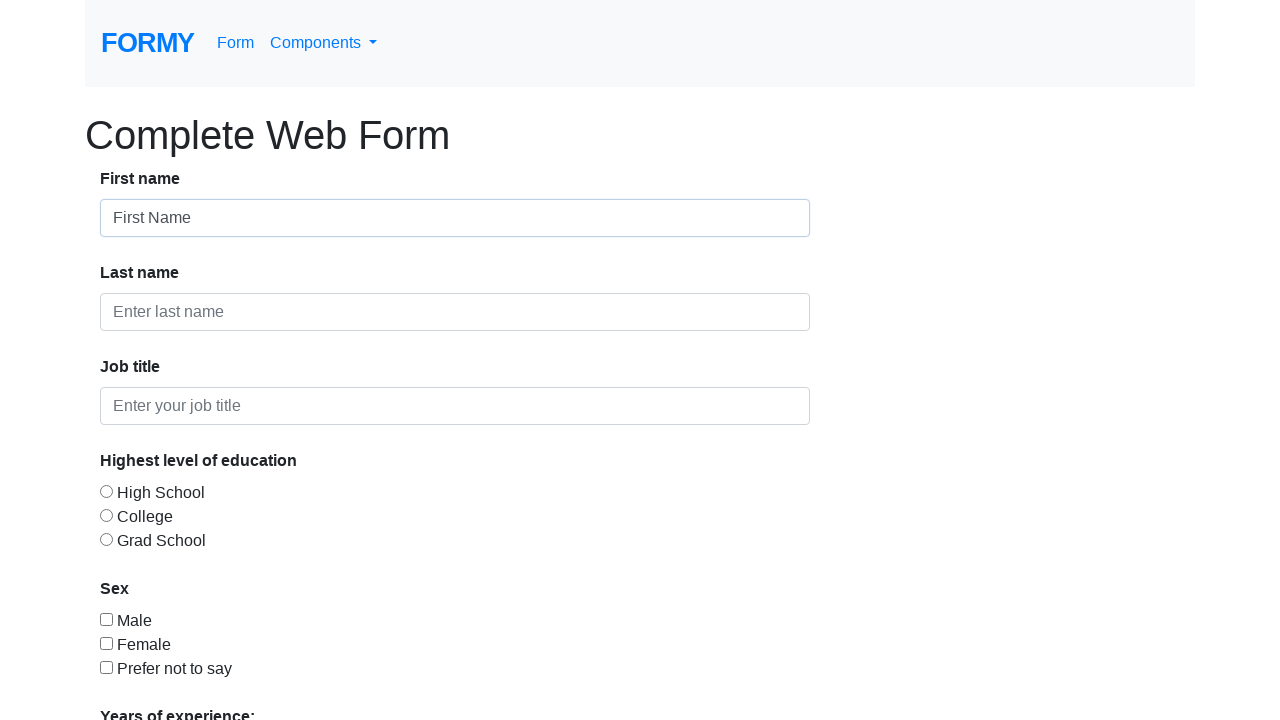

Filled last name field with 'Last Name' on #last-name
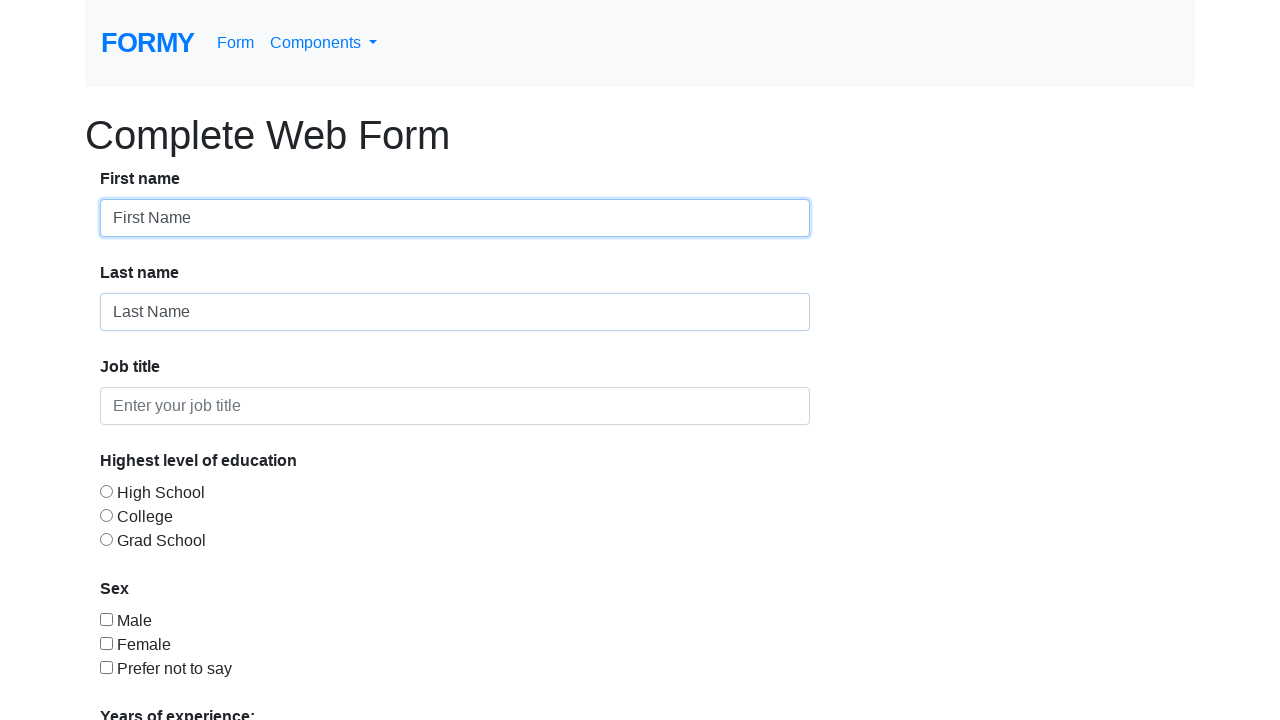

Clicked Submit button at (148, 680) on xpath=//a[contains(text(),'Submit')]
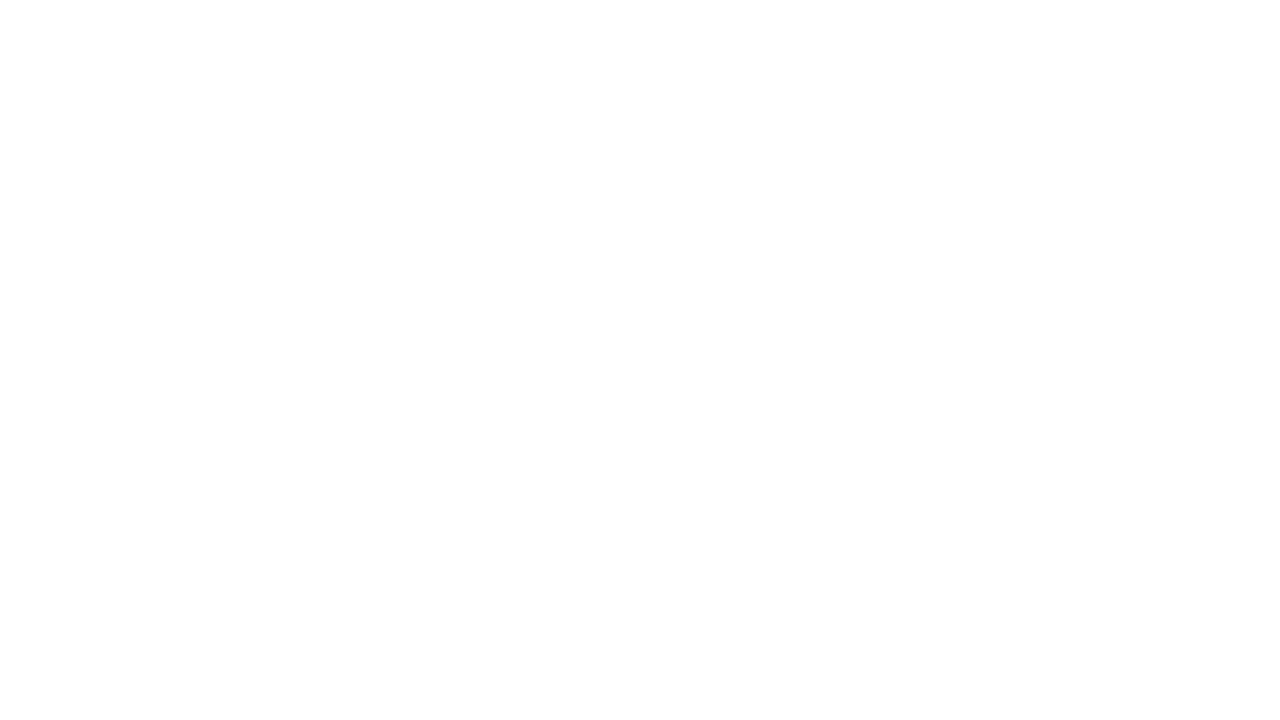

Success message appeared: 'The form was successfully submitted!'
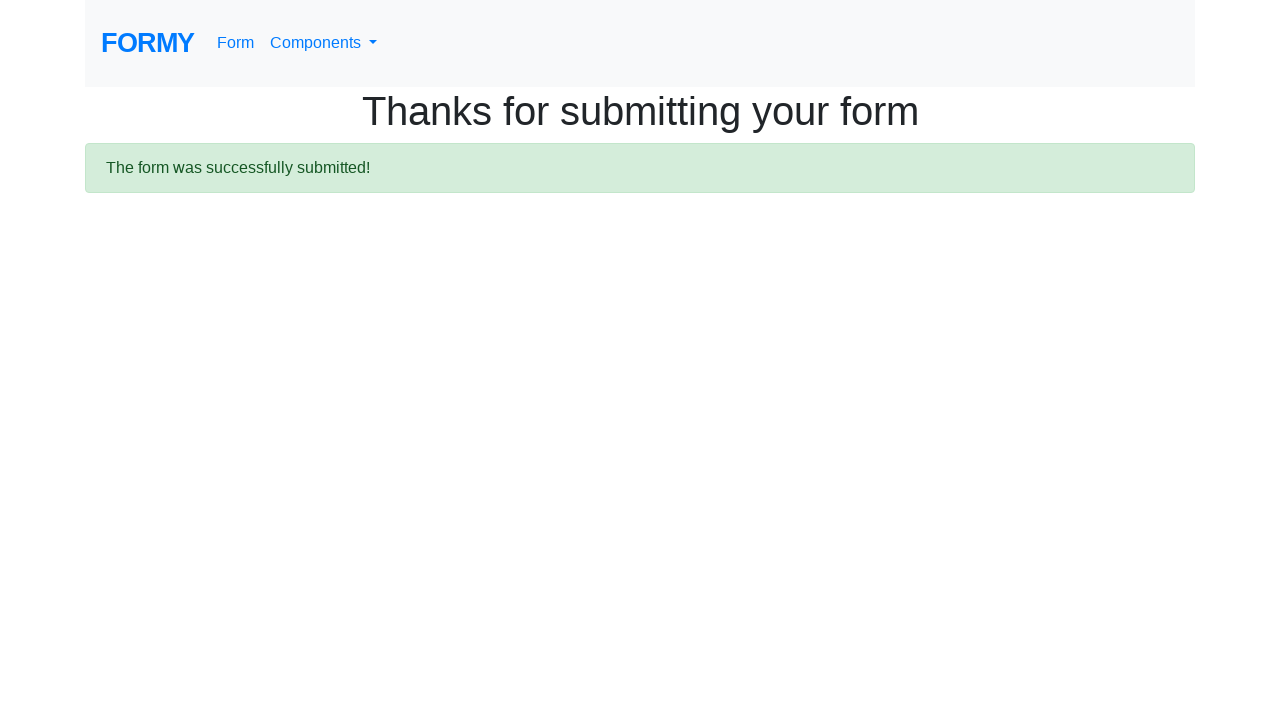

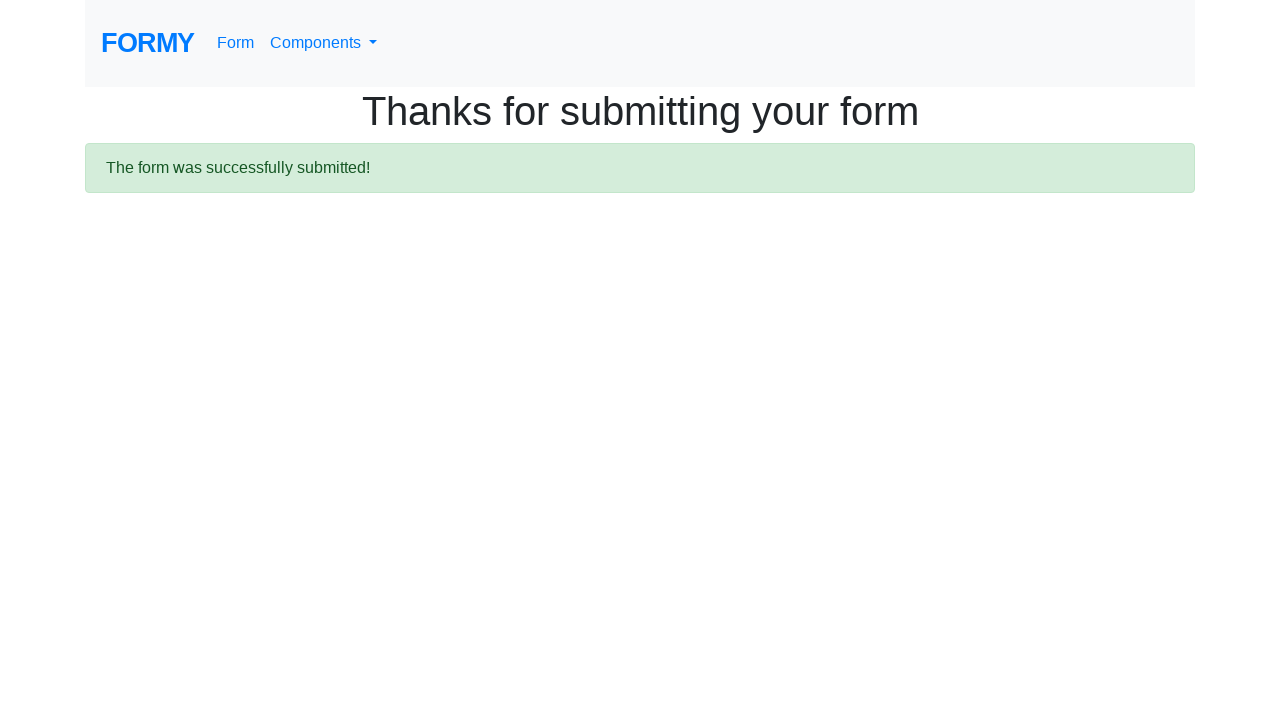